Navigates to a filtered running shoes collection page on Khazanay.pk and verifies that product listings are displayed with their title, price, and condition information.

Starting URL: https://www.khazanay.pk/collections/mens-running-shoes?page=1&rb_filter_option_6f6cb72d544962fa333e2e34ce64f719=EUR%2044.5&rb_vendor=Brooks%7CSaucony%7CAsics

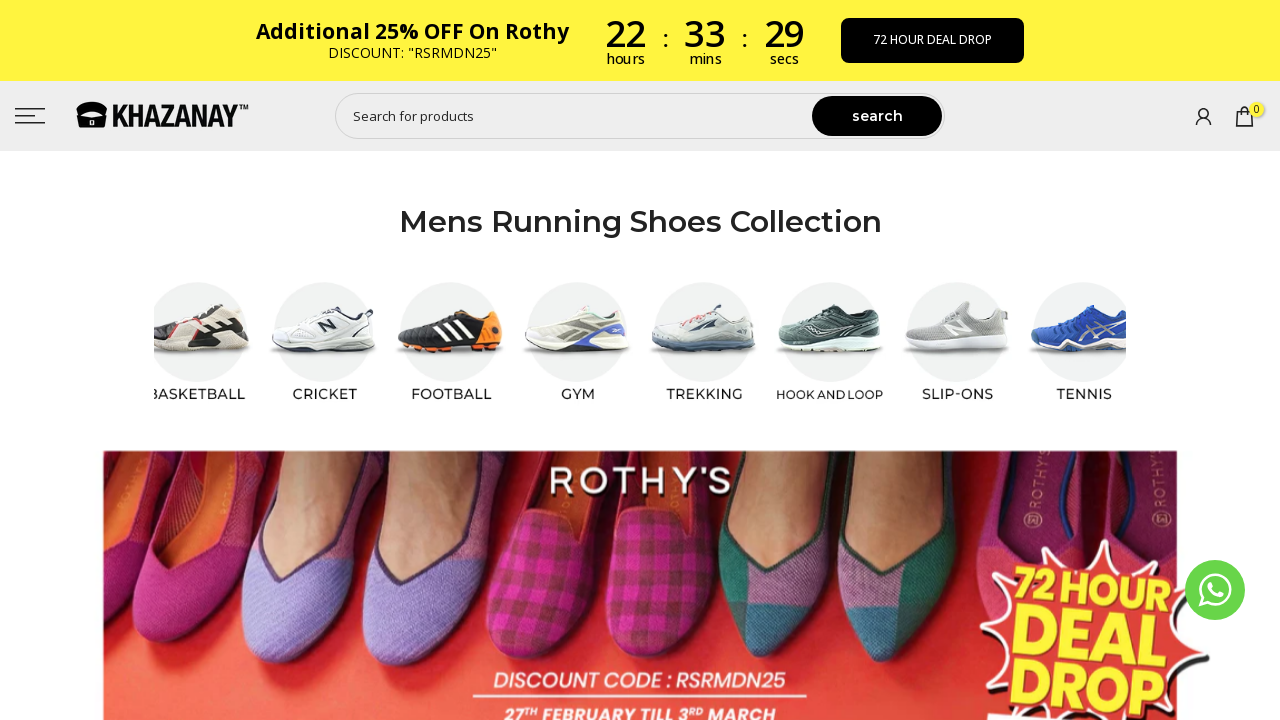

Waited for page to reach networkidle state
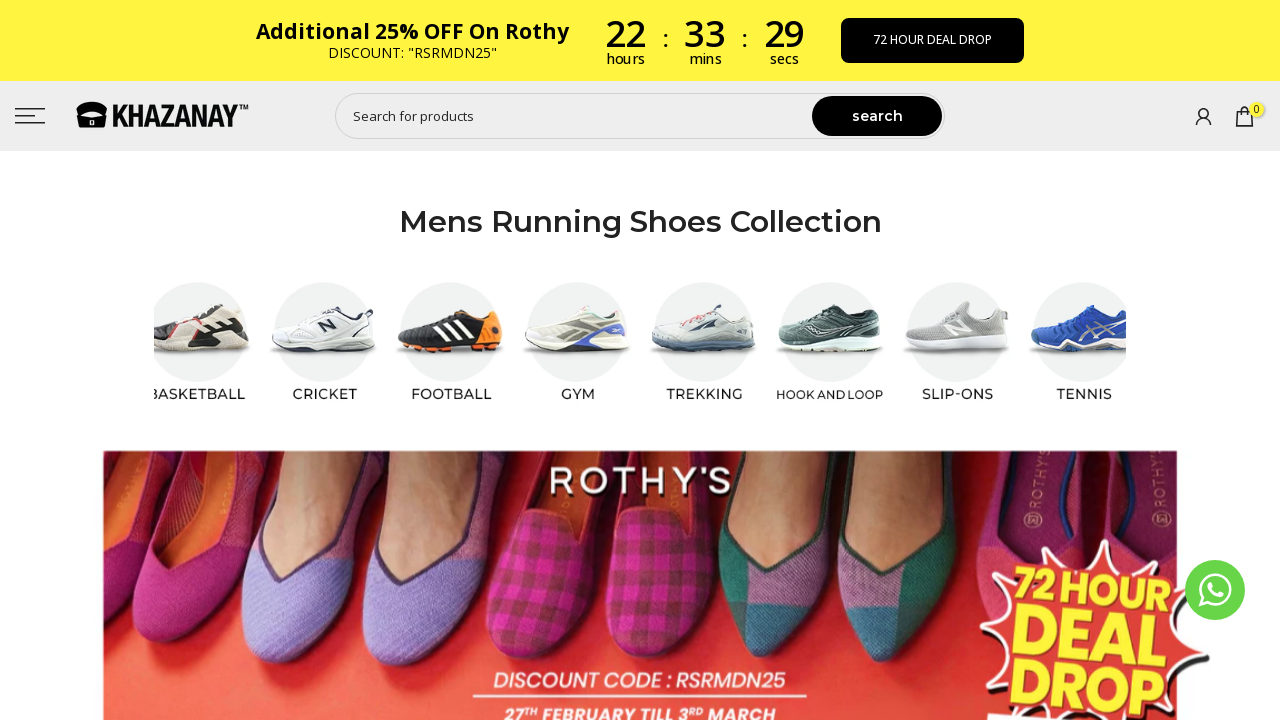

Product elements (.snize-product) loaded on the filtered running shoes page
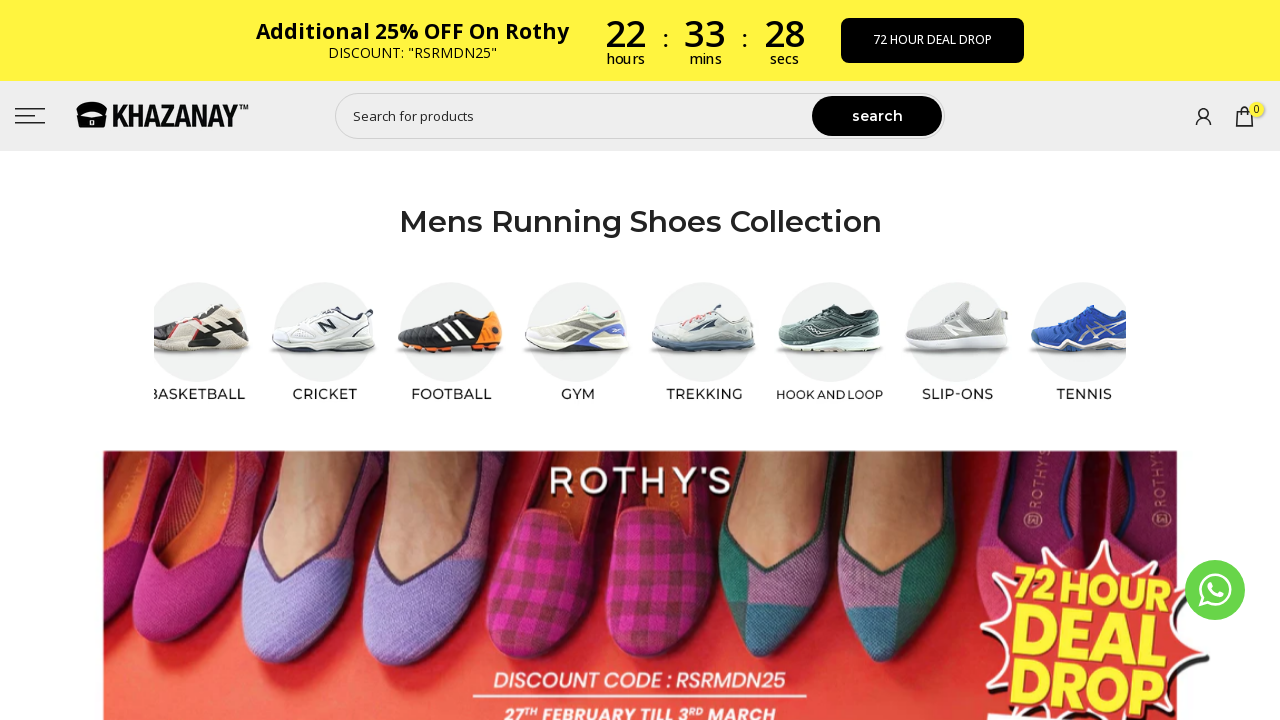

Product titles (.snize-title) are visible
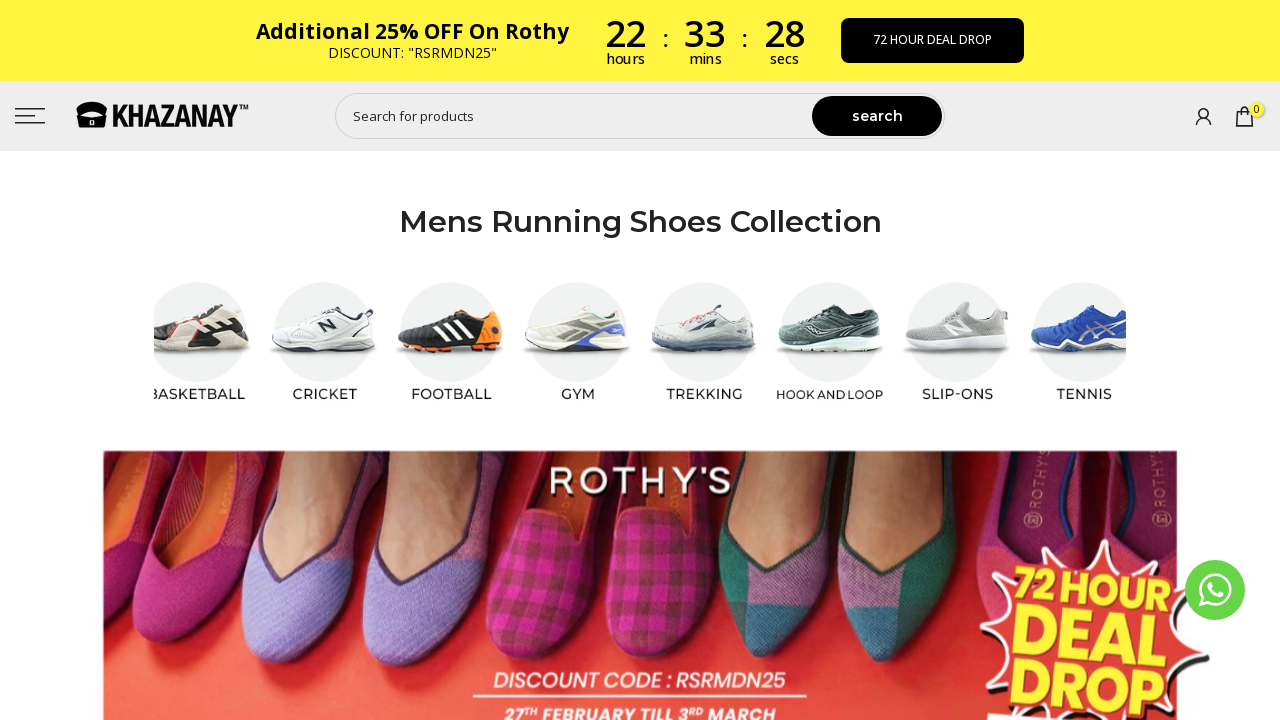

Product prices (.snize-price) are visible
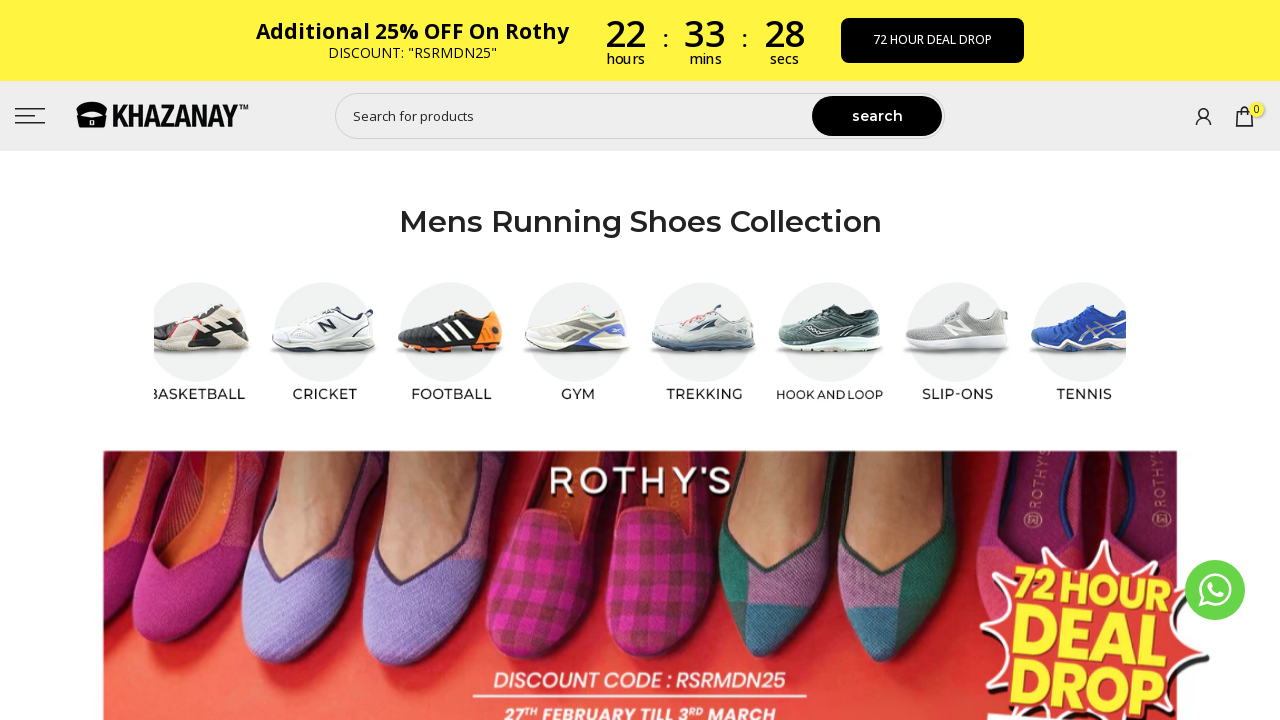

Product condition information (.snize-product-condition-list) is visible
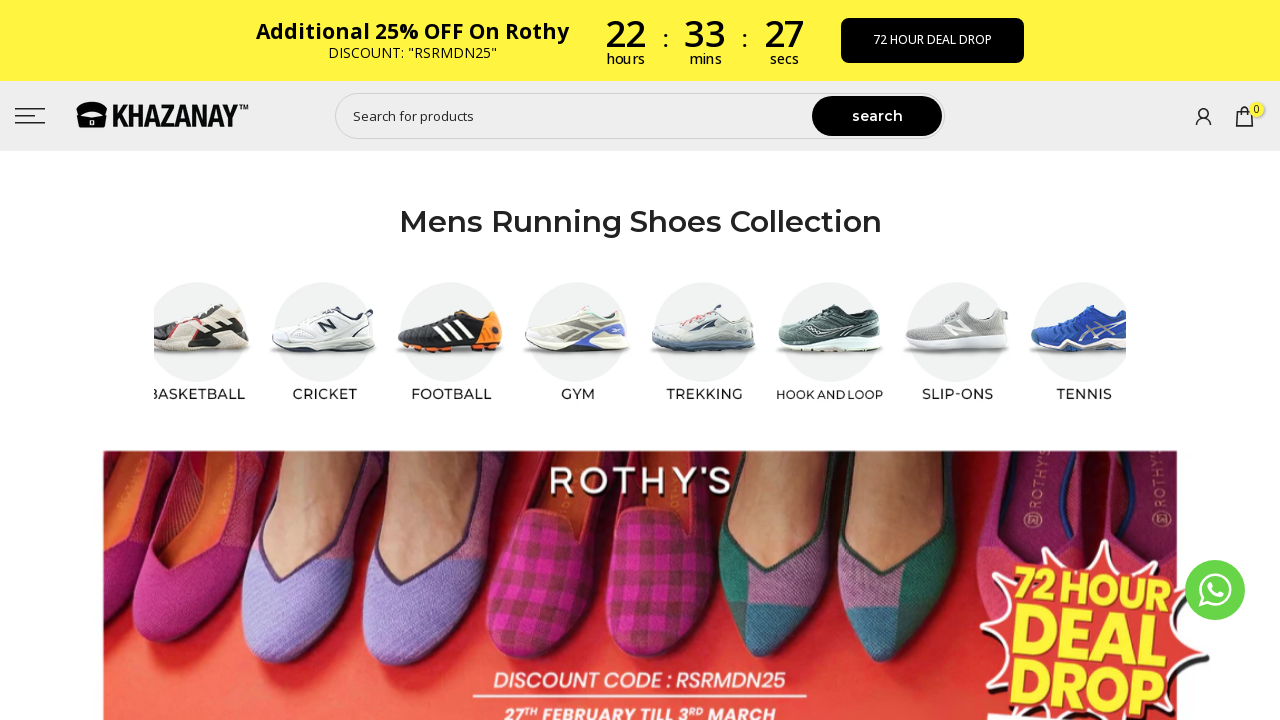

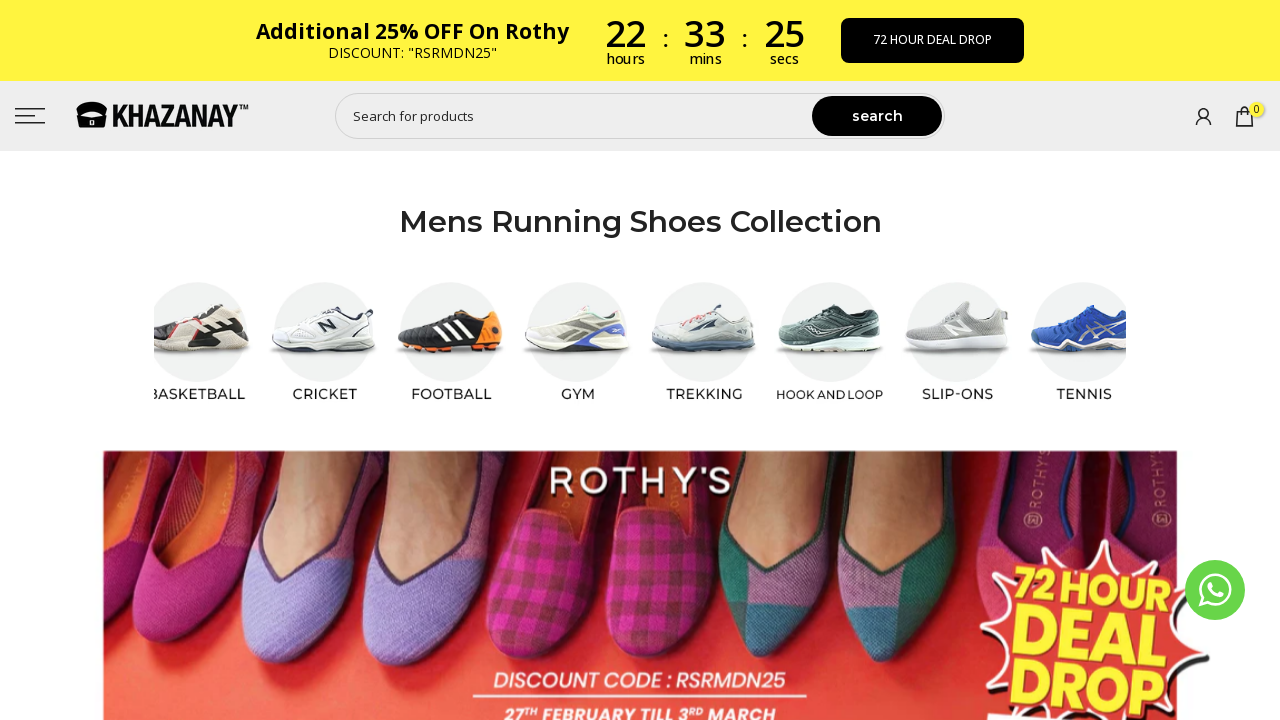